Tests browser zoom functionality by zooming in to 200% and then zooming back out to 100% using JavaScript execution on the Selenium website.

Starting URL: https://www.selenium.dev

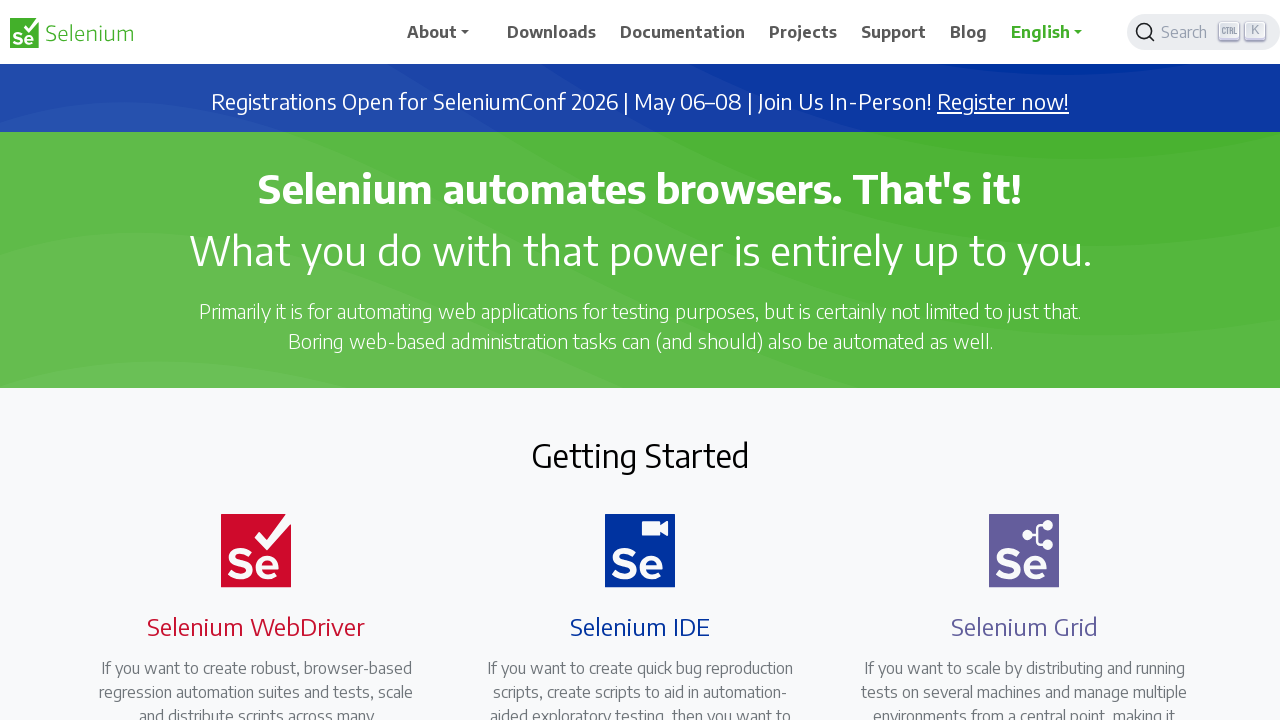

Navigated to Selenium website
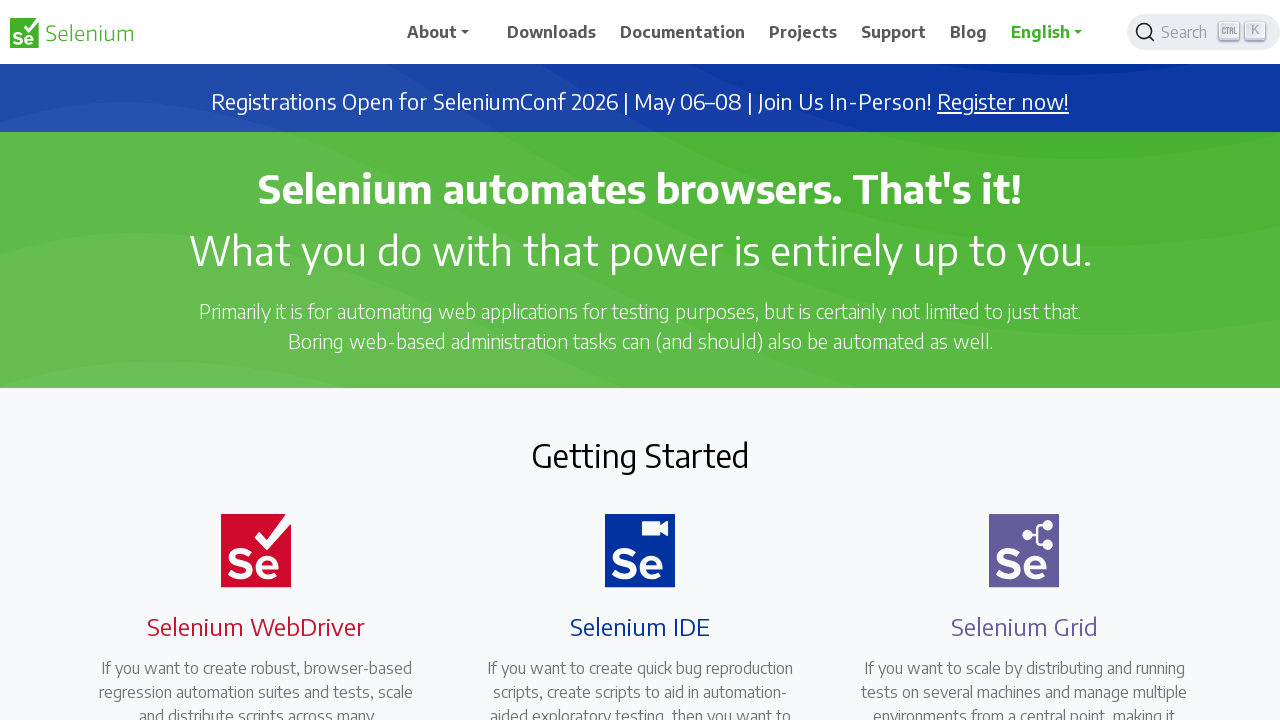

Zoomed in to 200% using JavaScript
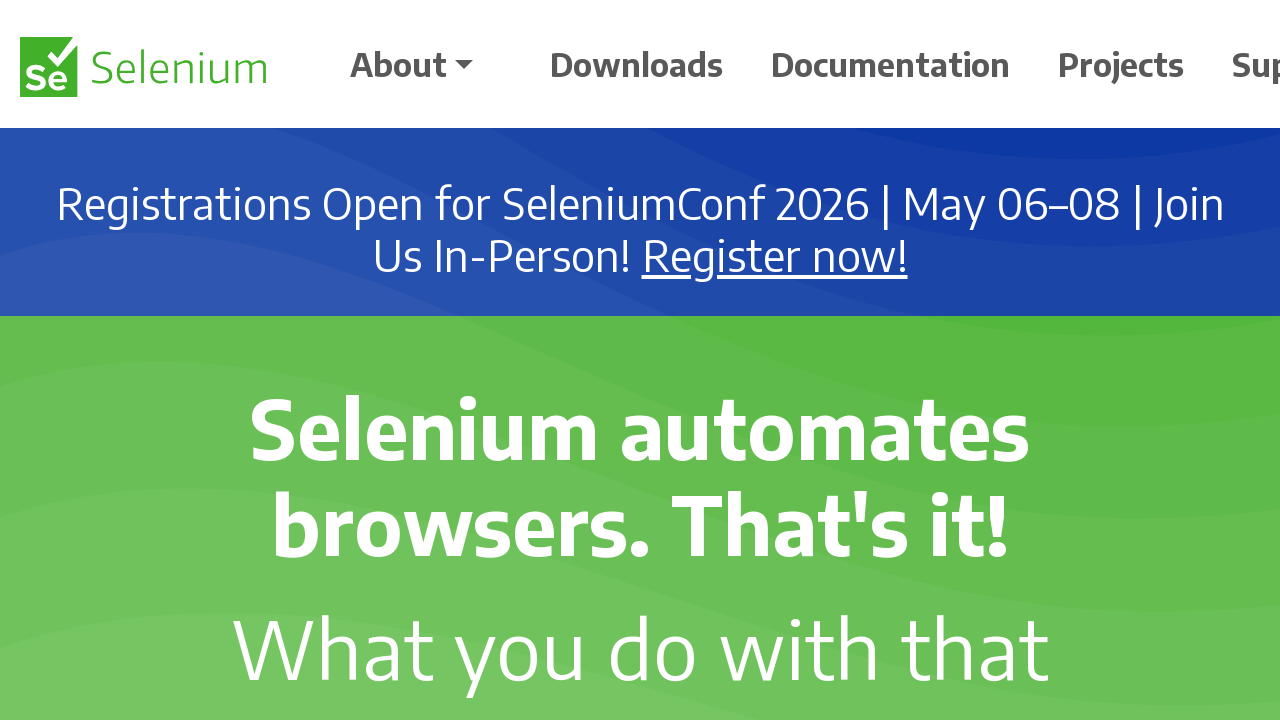

Waited 2 seconds to observe zoom effect
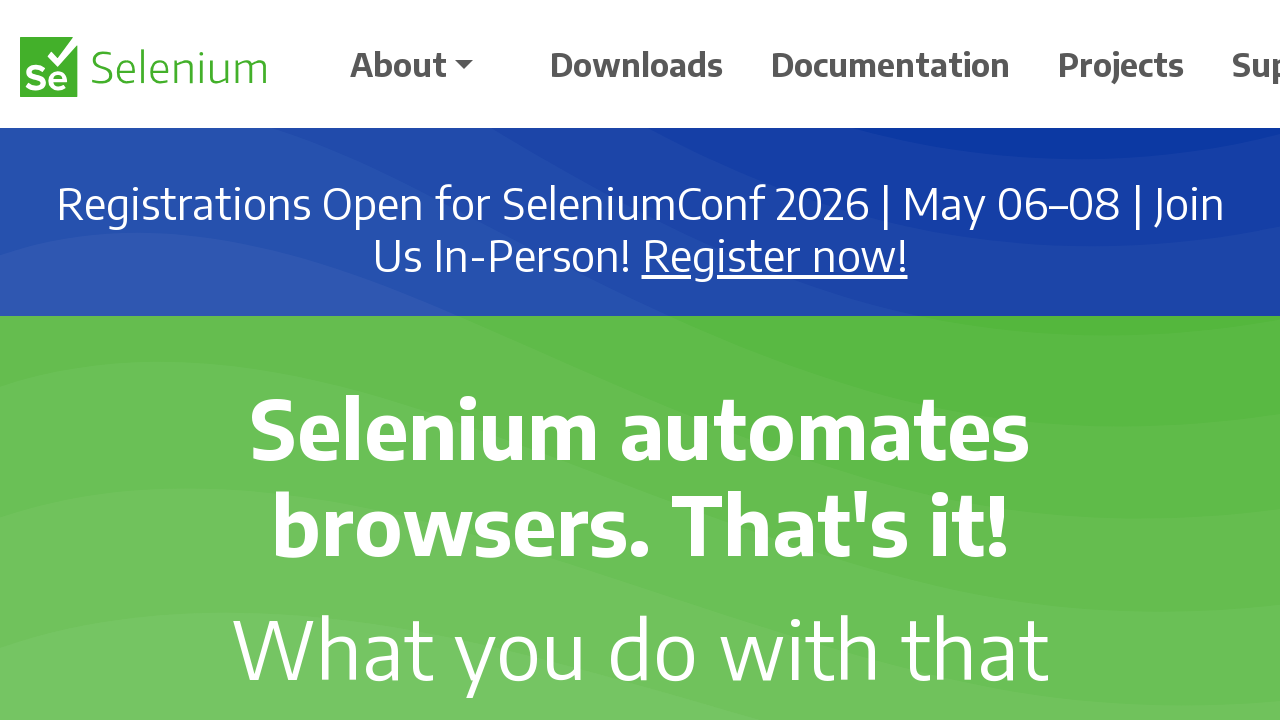

Zoomed out to 100% using JavaScript
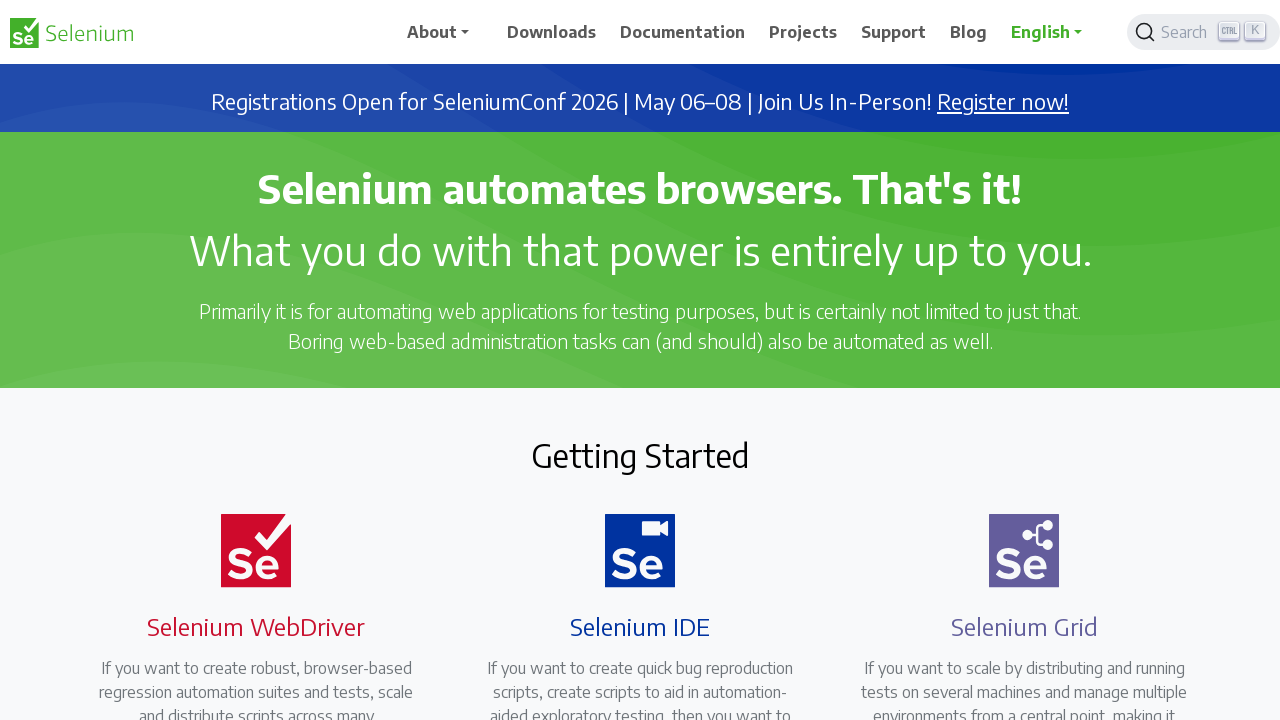

Waited 2 seconds to observe zoom reset
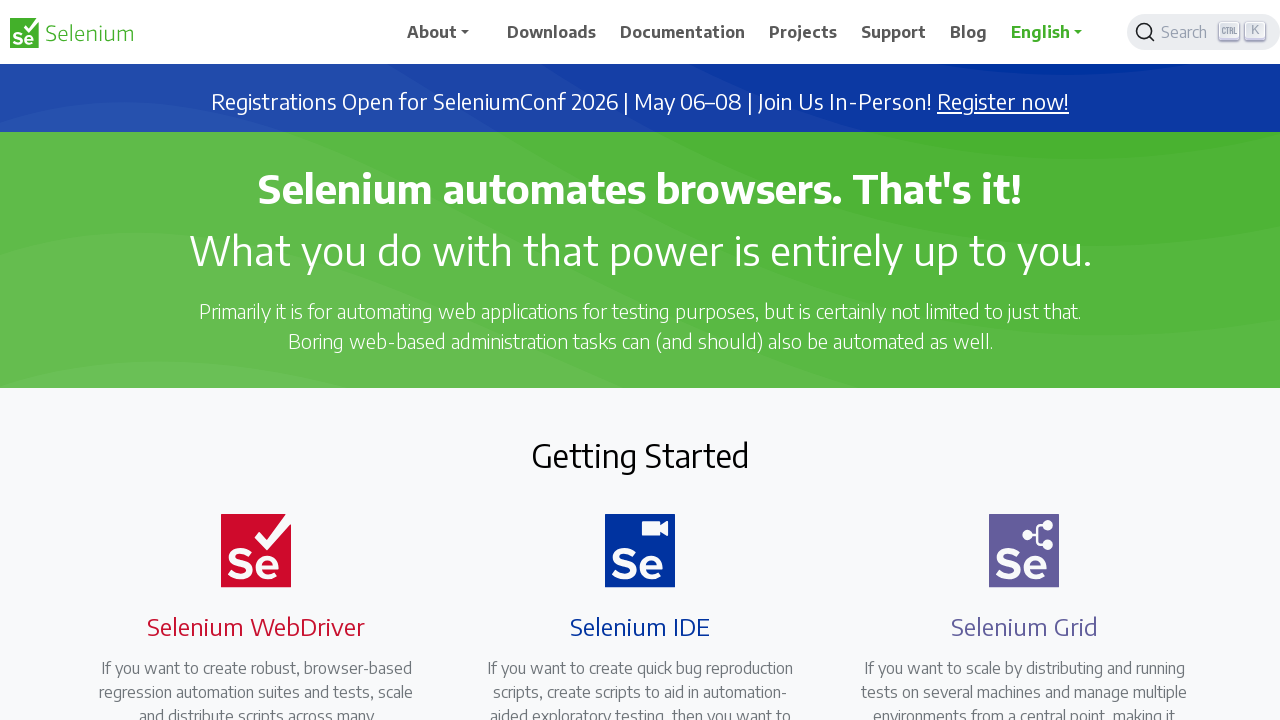

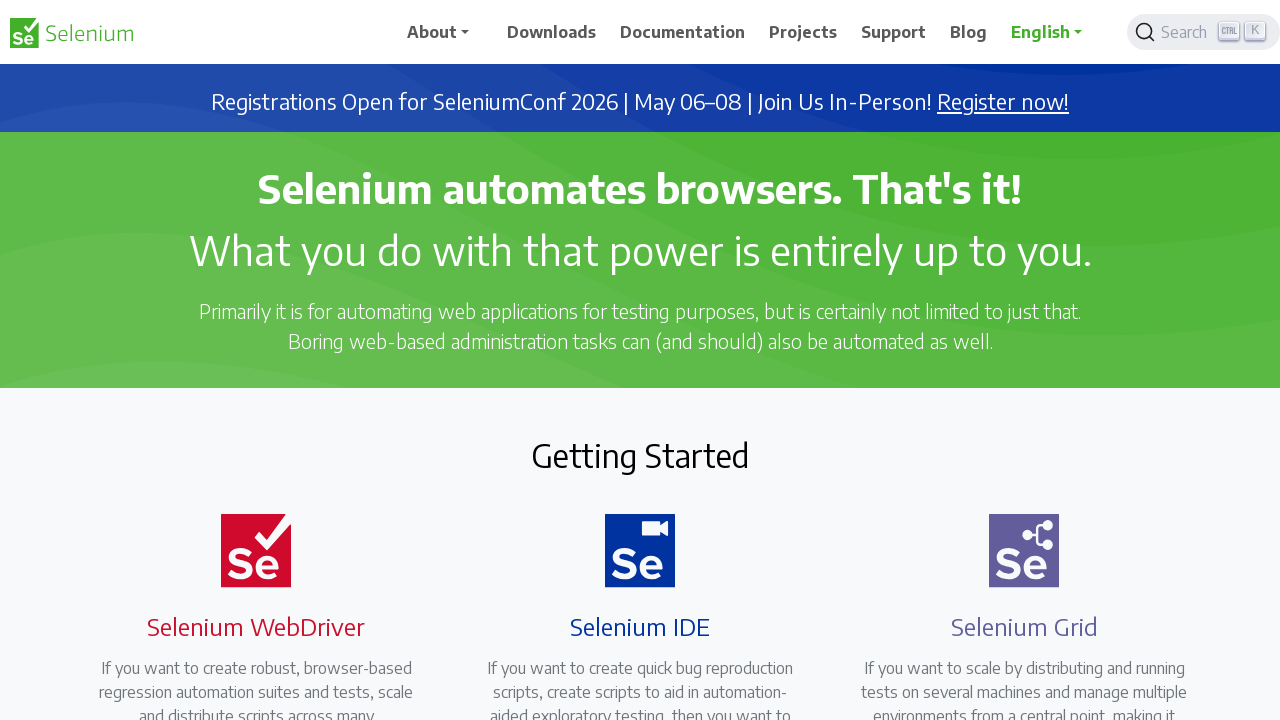